Tests YouTube search functionality by entering a search query and submitting it

Starting URL: https://www.youtube.com/

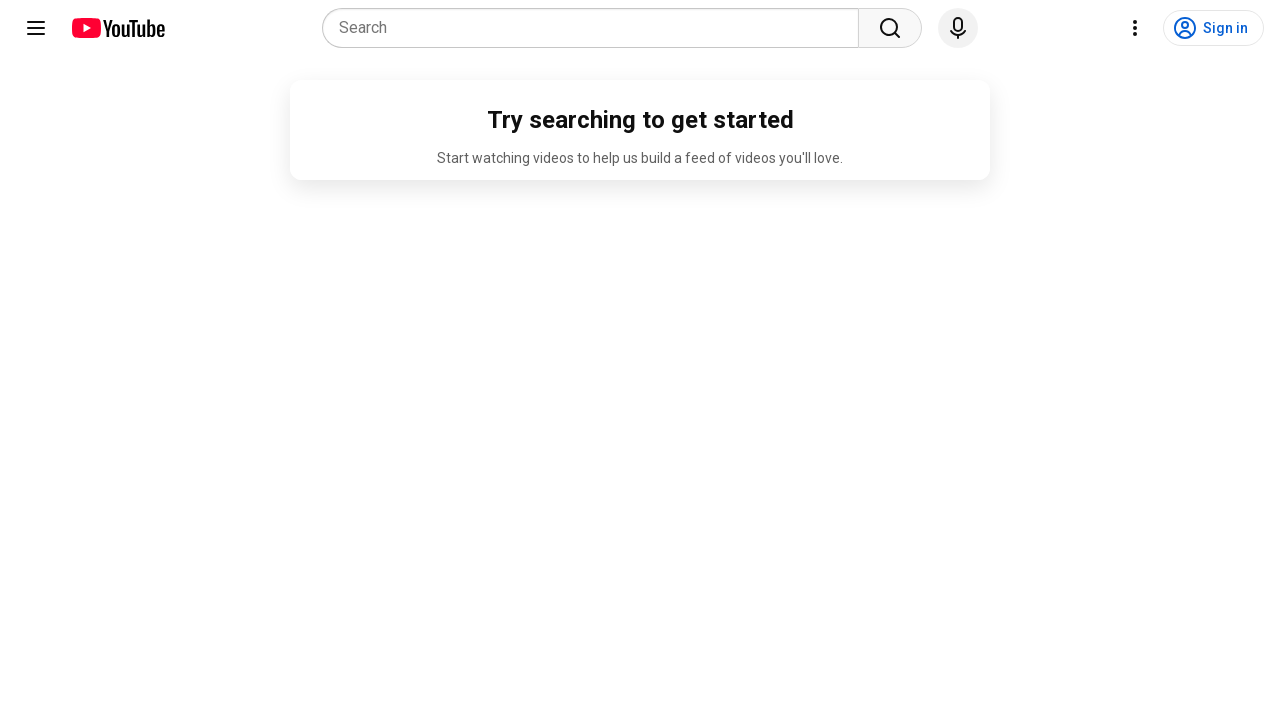

Filled YouTube search box with 'Texto Prueba 01' on input[name='search_query']
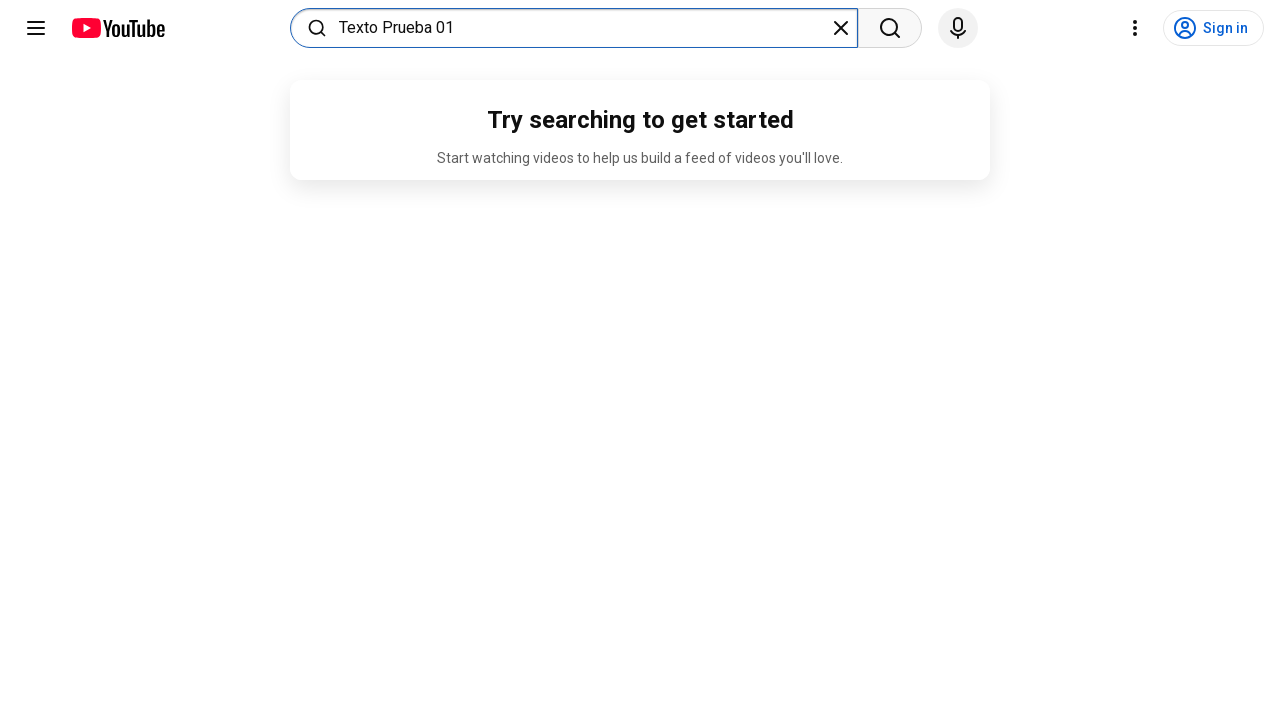

Pressed Enter to submit search query on input[name='search_query']
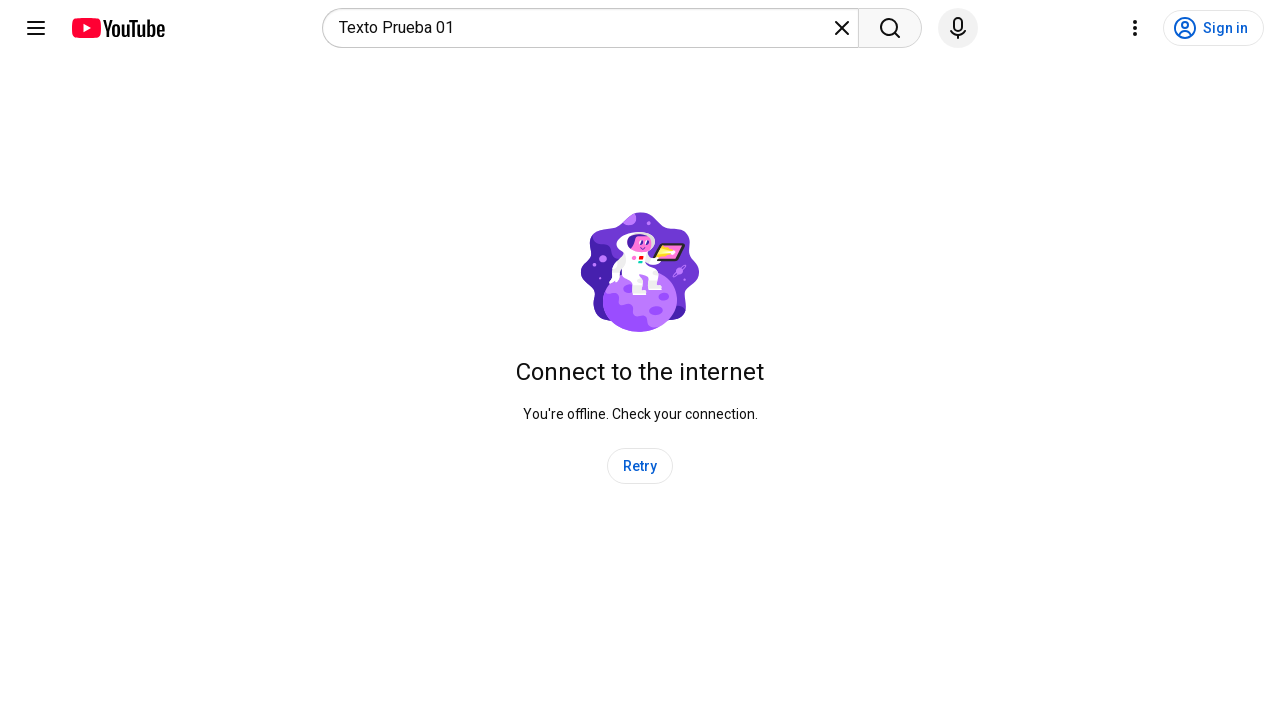

Waited 4 seconds for search results page to load
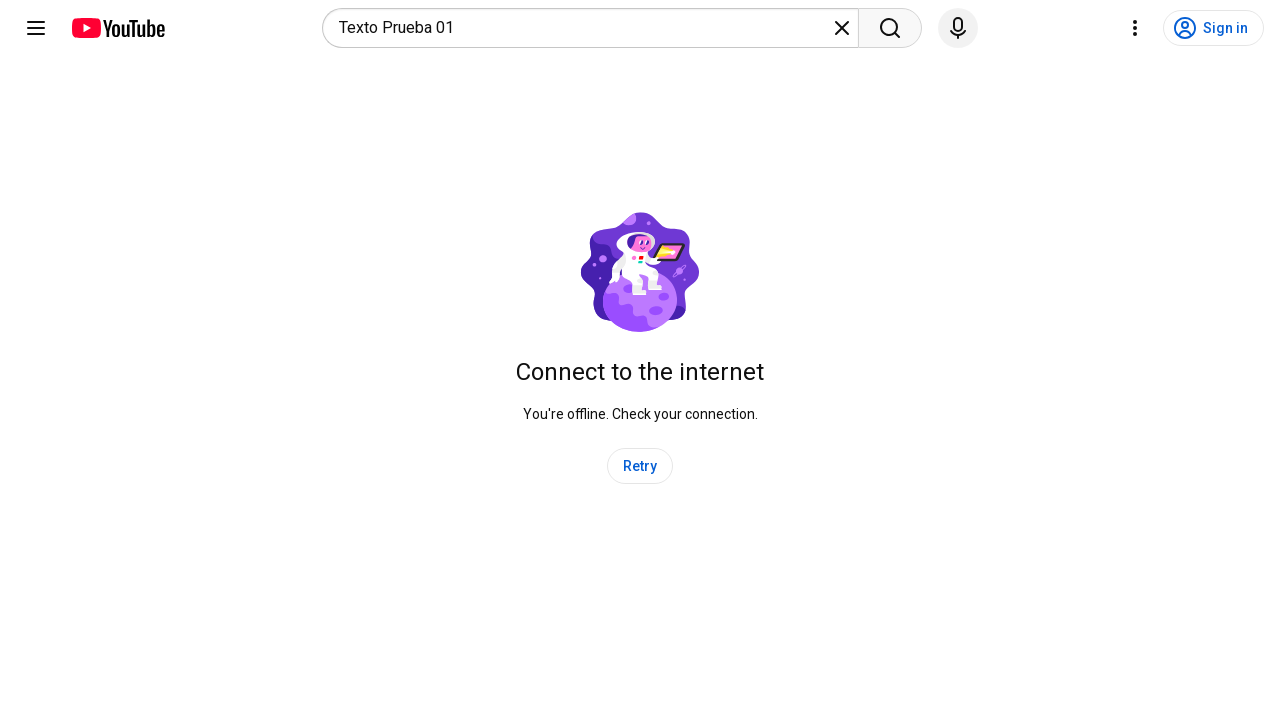

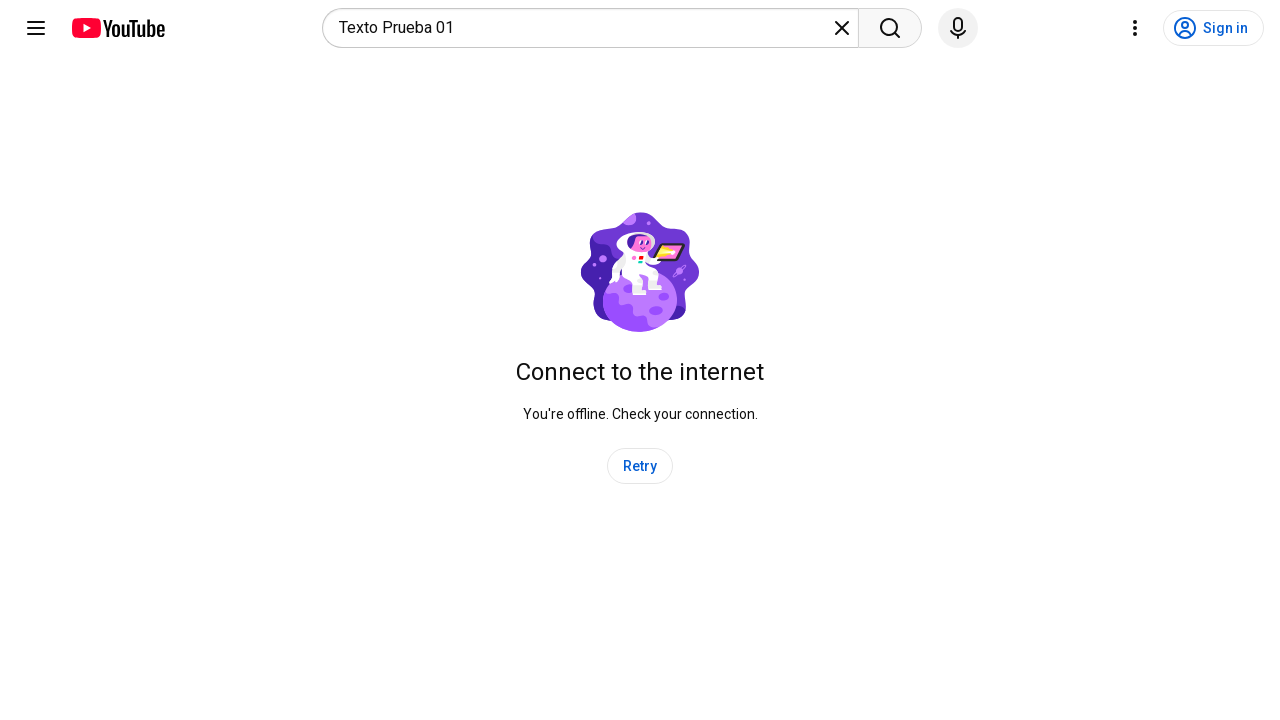